Tests tooltip functionality by hovering over a button element and verifying that the tooltip appears with the correct text

Starting URL: https://demoqa.com/tool-tips

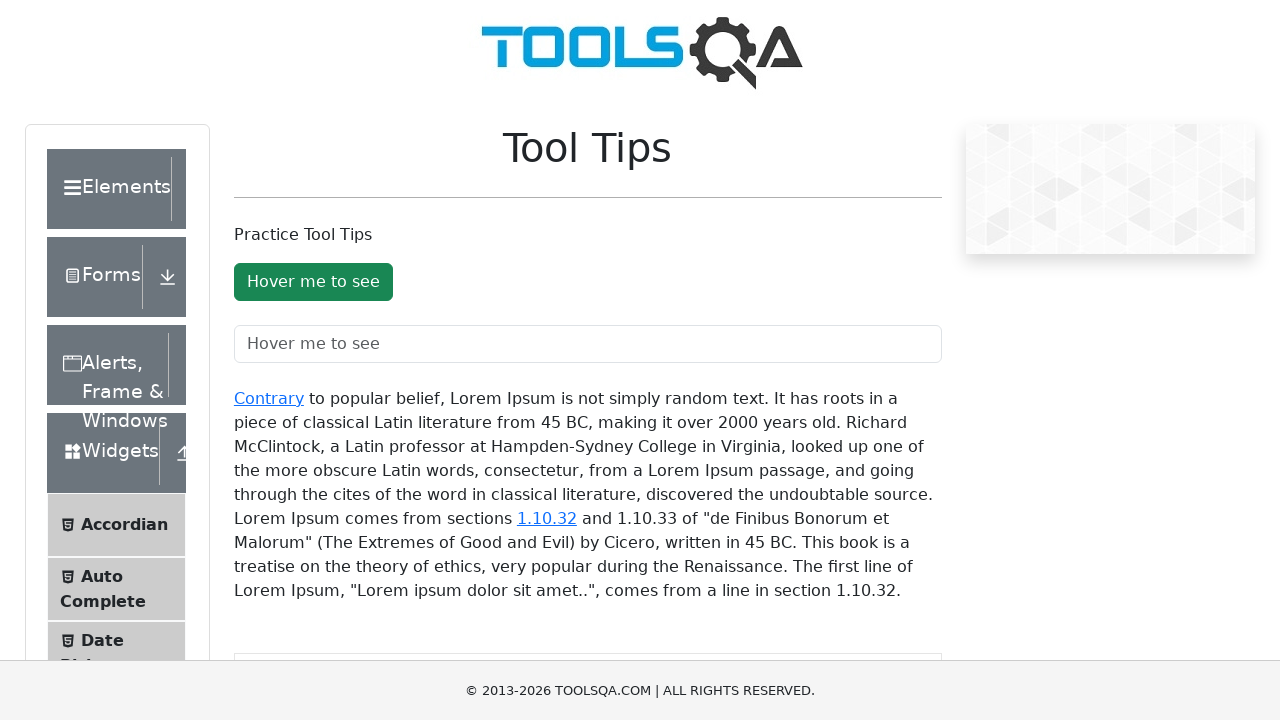

Located the tooltip button element
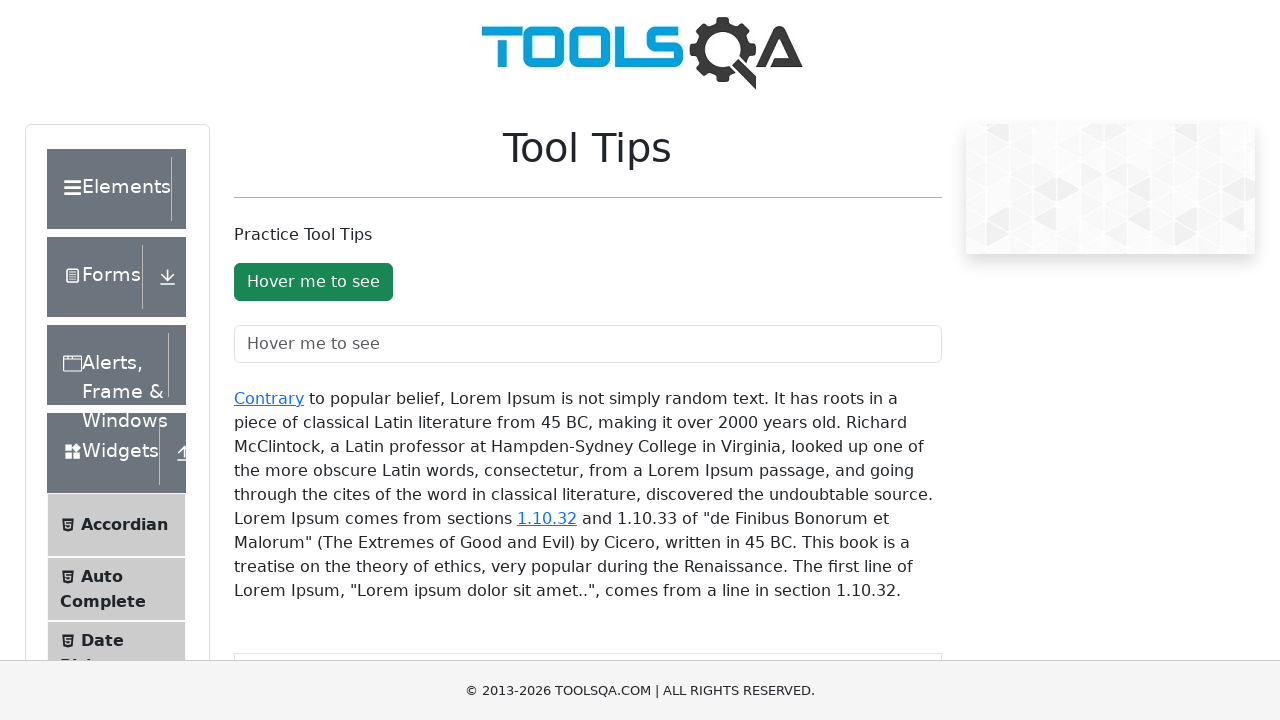

Hovered over the button element at (313, 282) on #toolTipButton
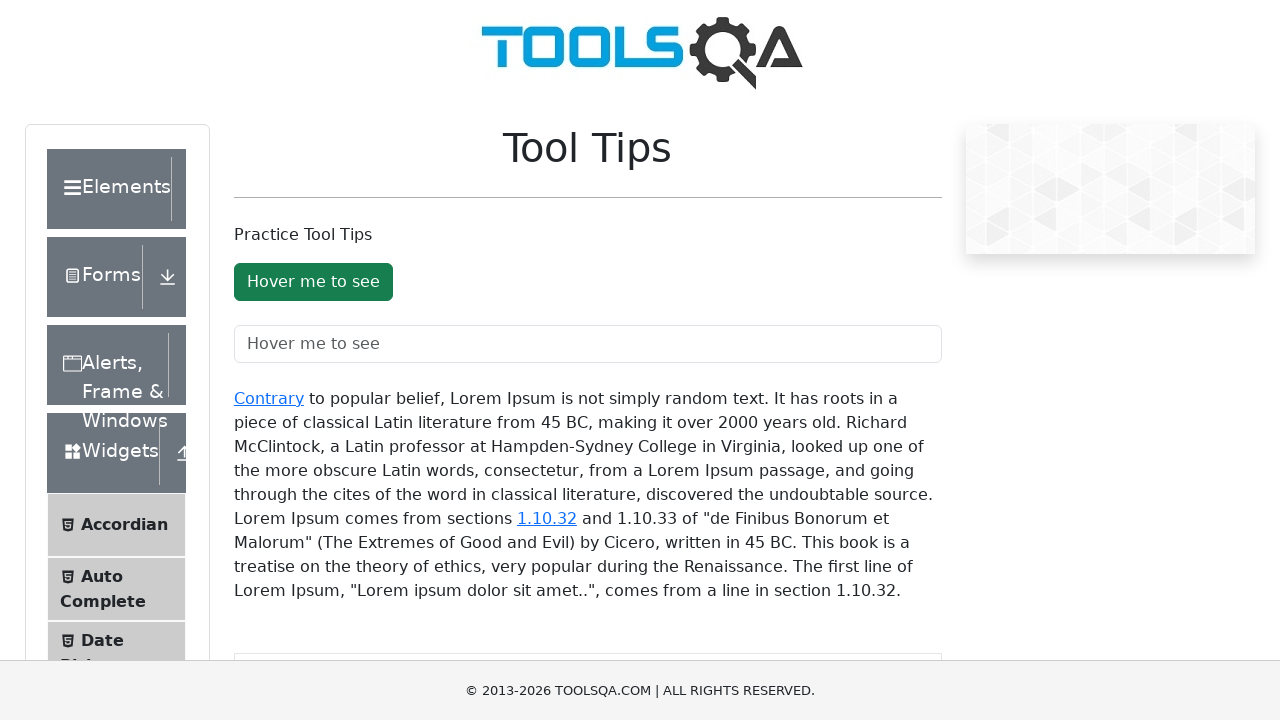

Tooltip appeared and became visible
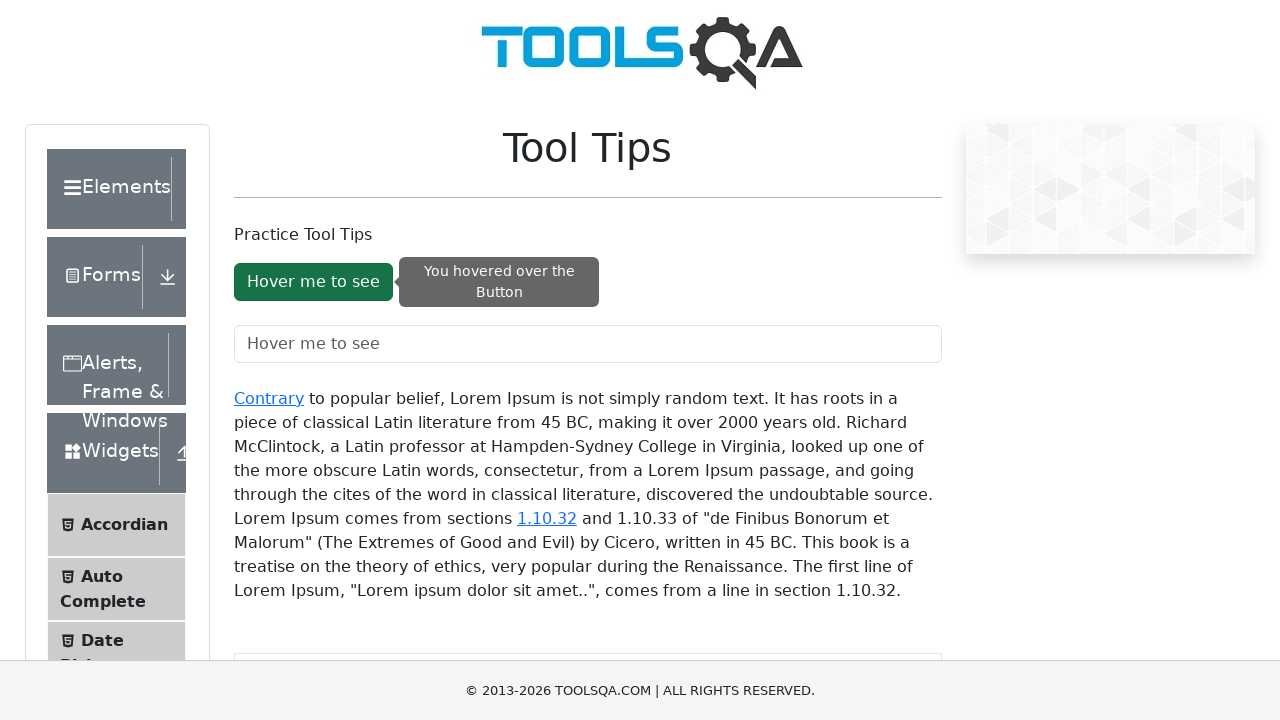

Located the tooltip element
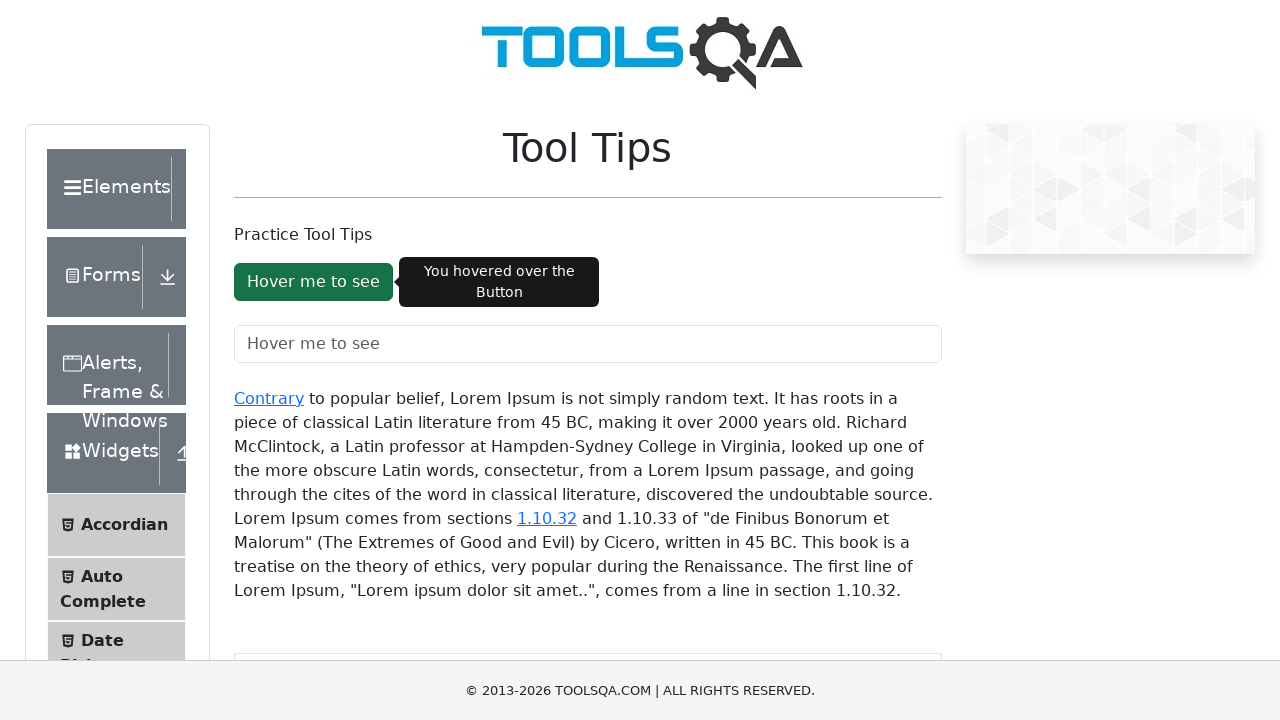

Retrieved tooltip text: 'You hovered over the Button'
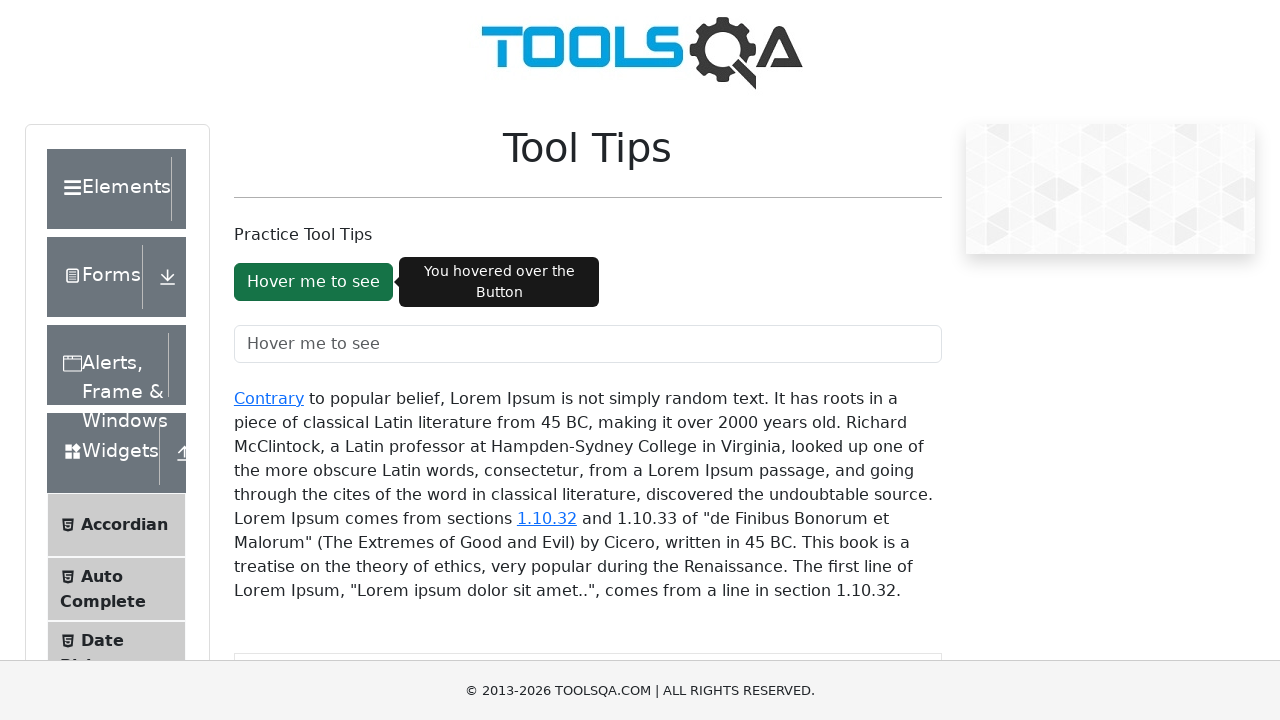

Verified tooltip text matches expected value 'You hovered over the Button'
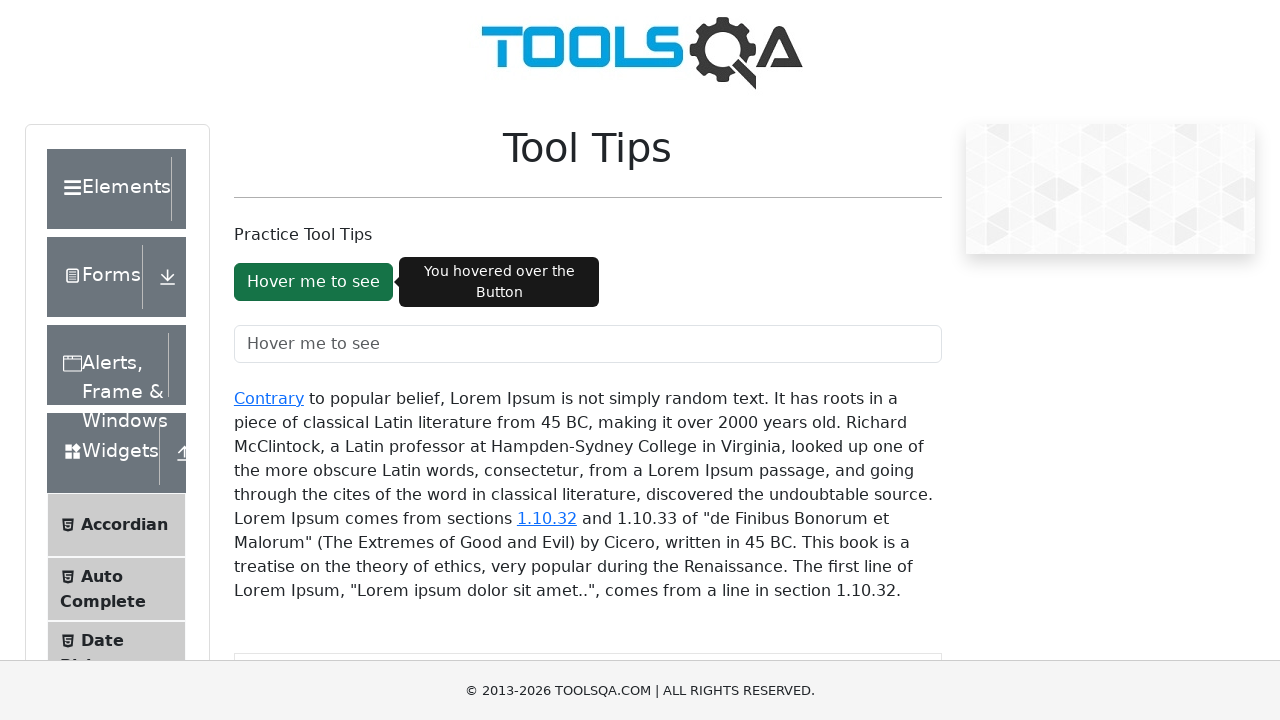

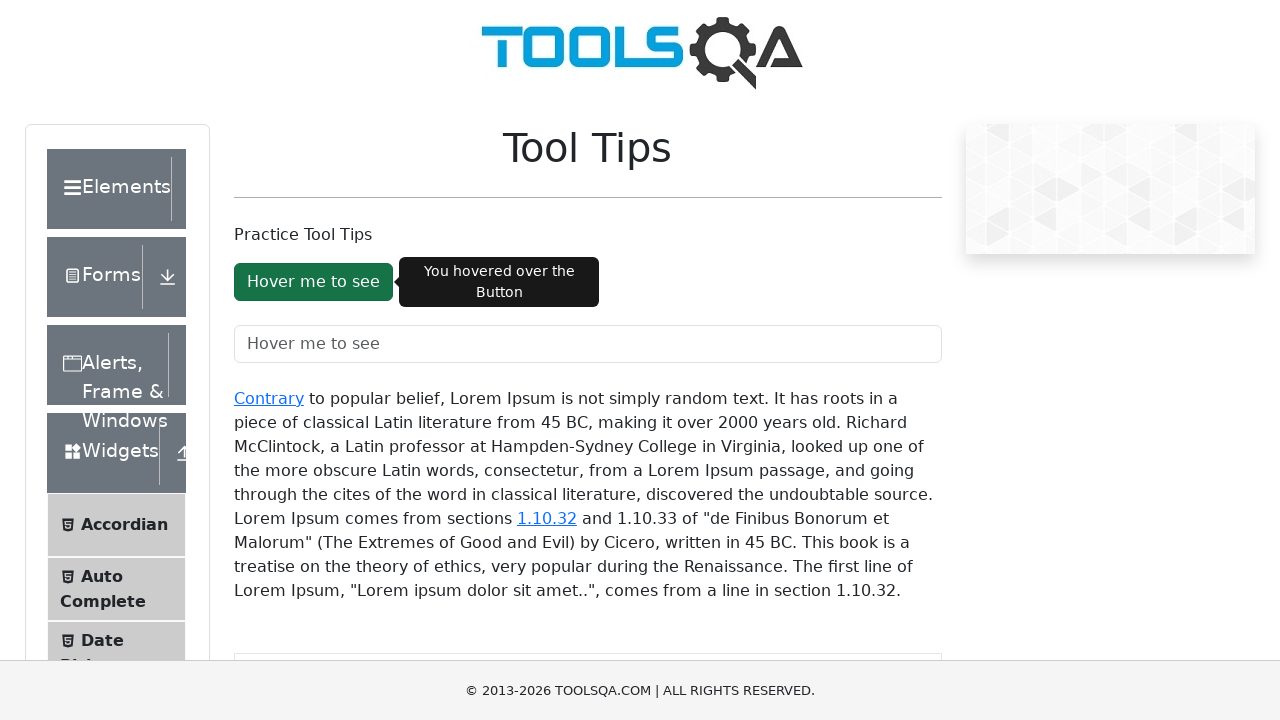